Tests clicking on the "Try it Yourself" link on W3Schools HTML intro page, which opens a new browser window/tab for the interactive code editor.

Starting URL: https://www.w3schools.com/html/html_intro.asp

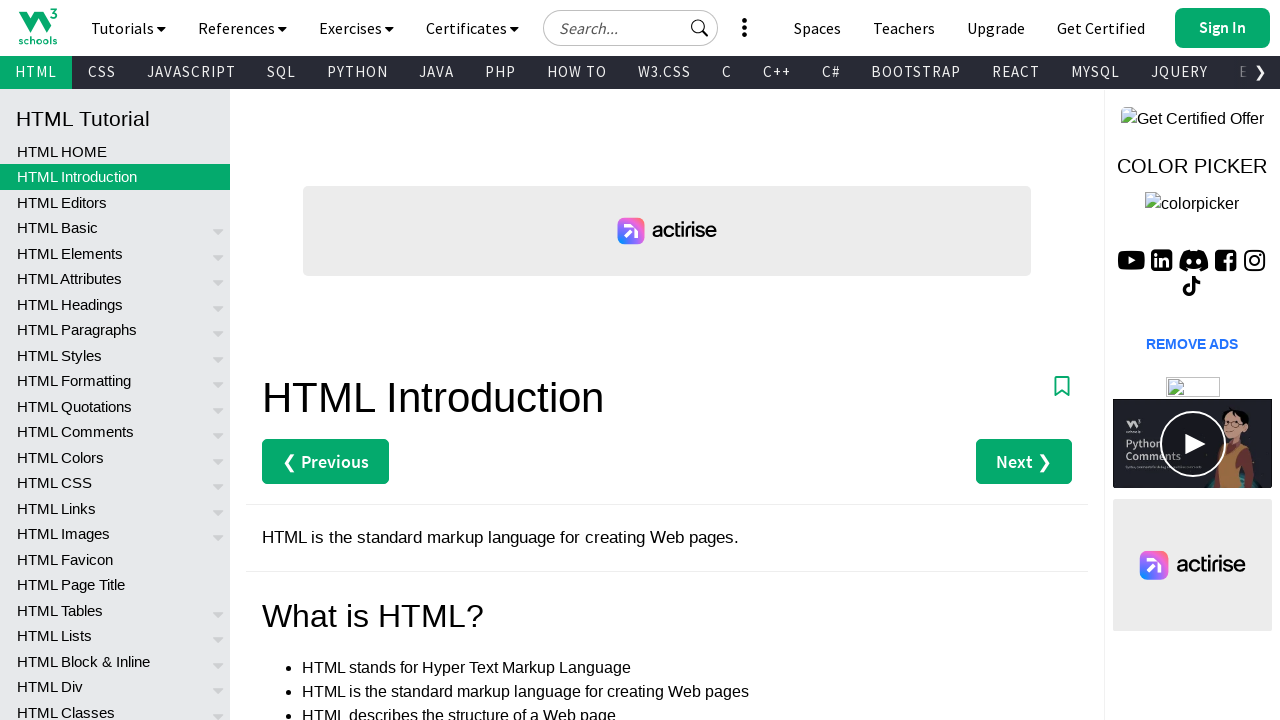

W3Schools HTML intro page loaded (domcontentloaded)
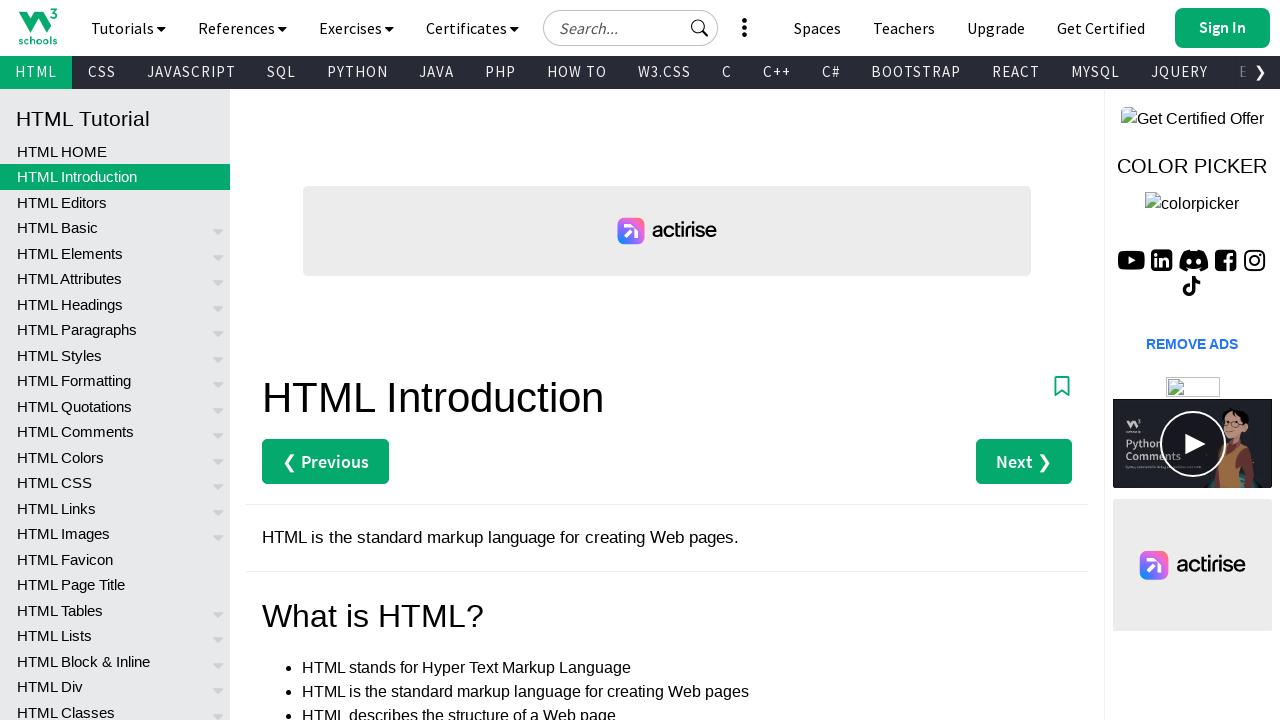

Clicked 'Try it Yourself »' link to open interactive code editor at (334, 360) on text=Try it Yourself »
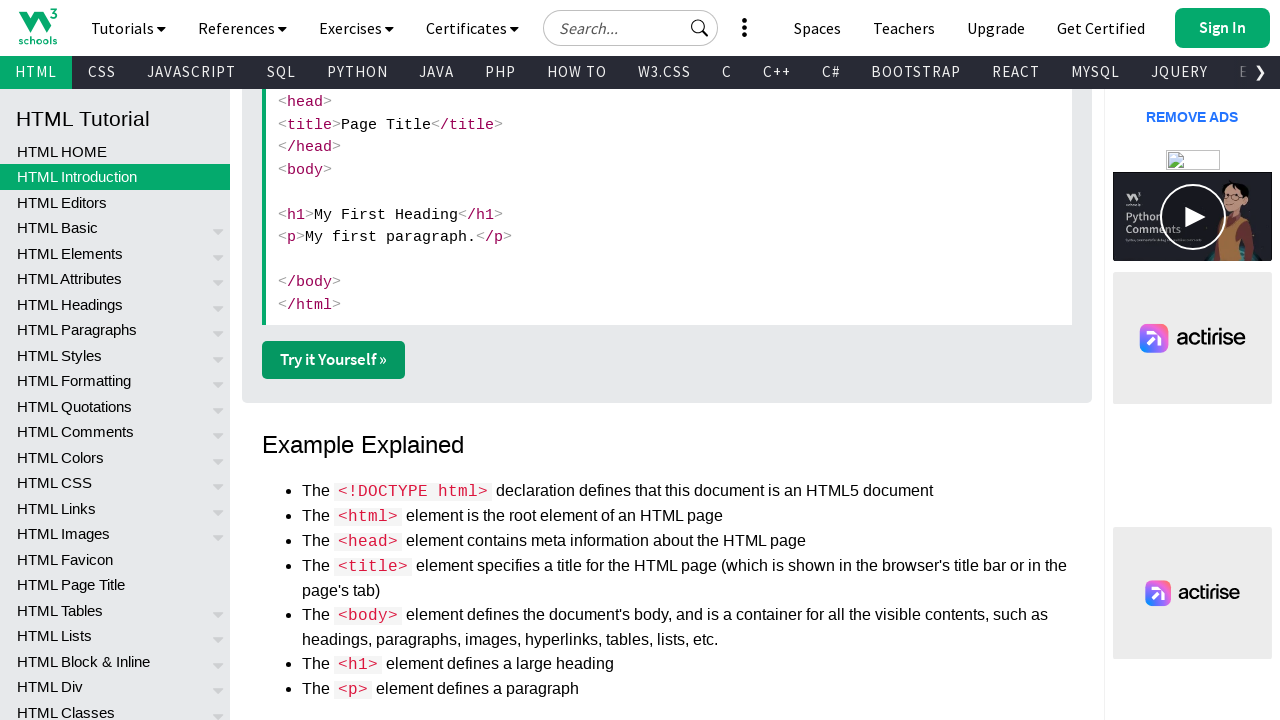

New browser window/tab opened with interactive code editor
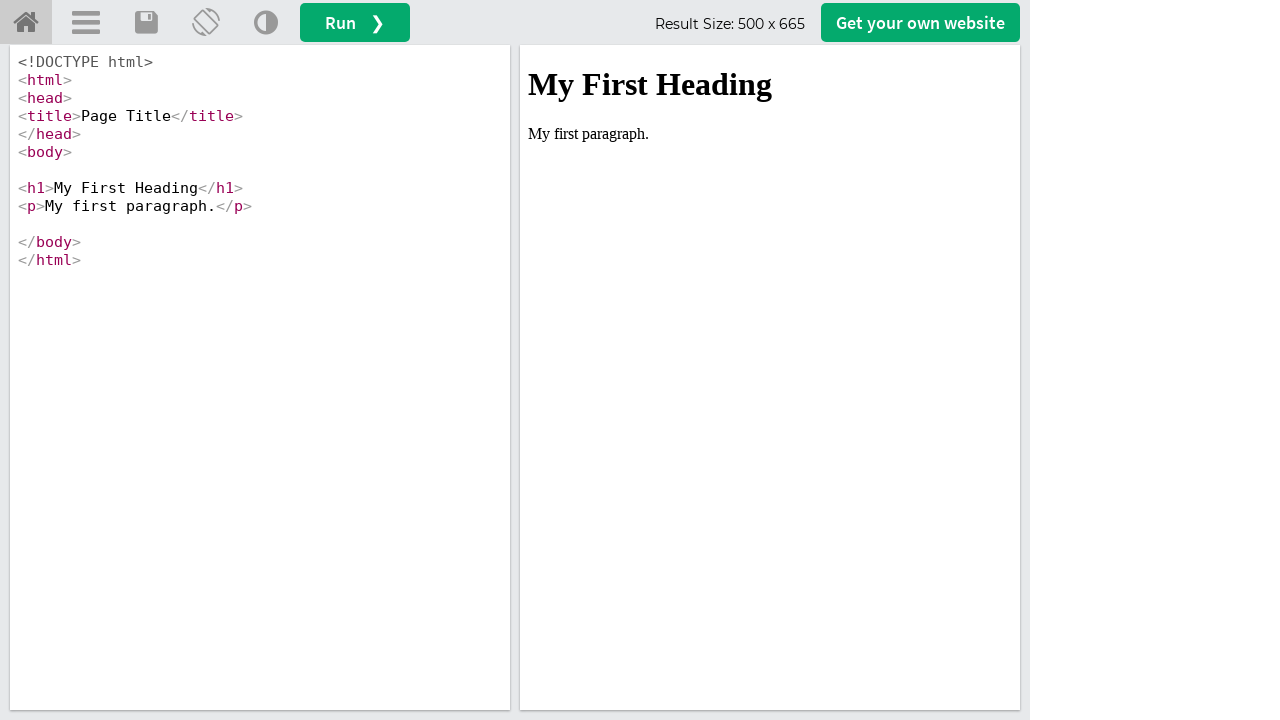

Interactive code editor page loaded (domcontentloaded)
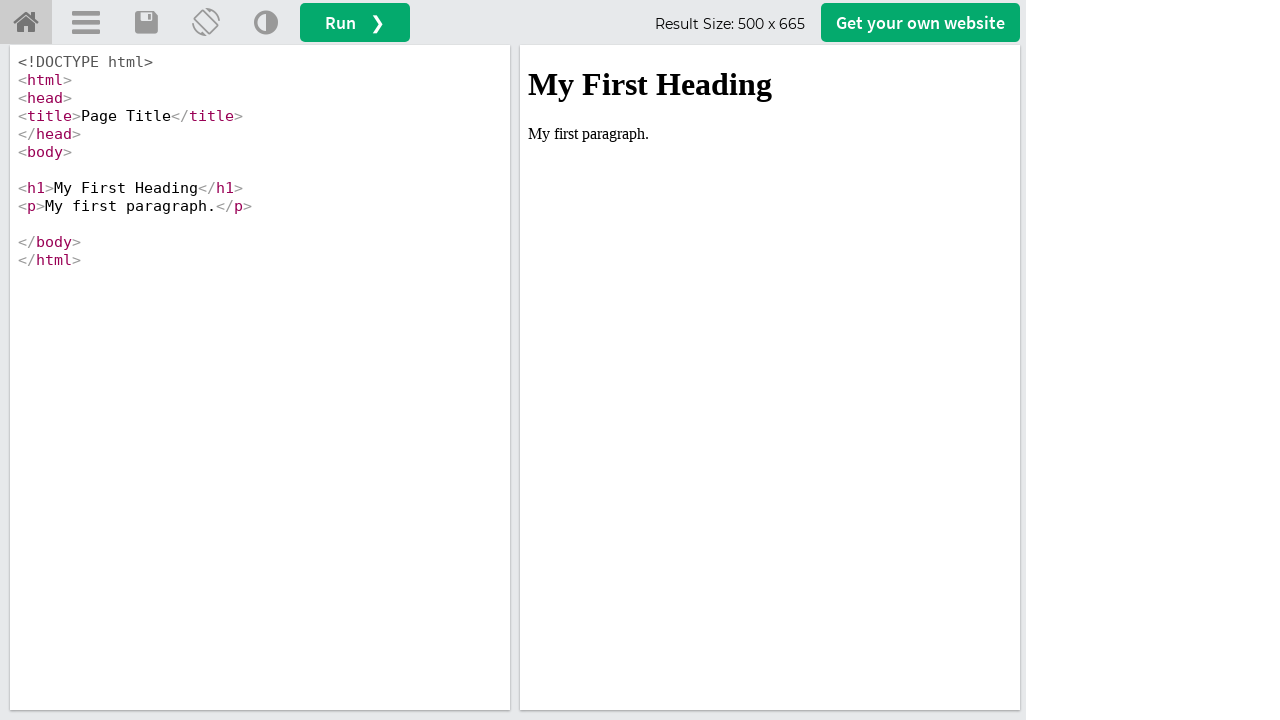

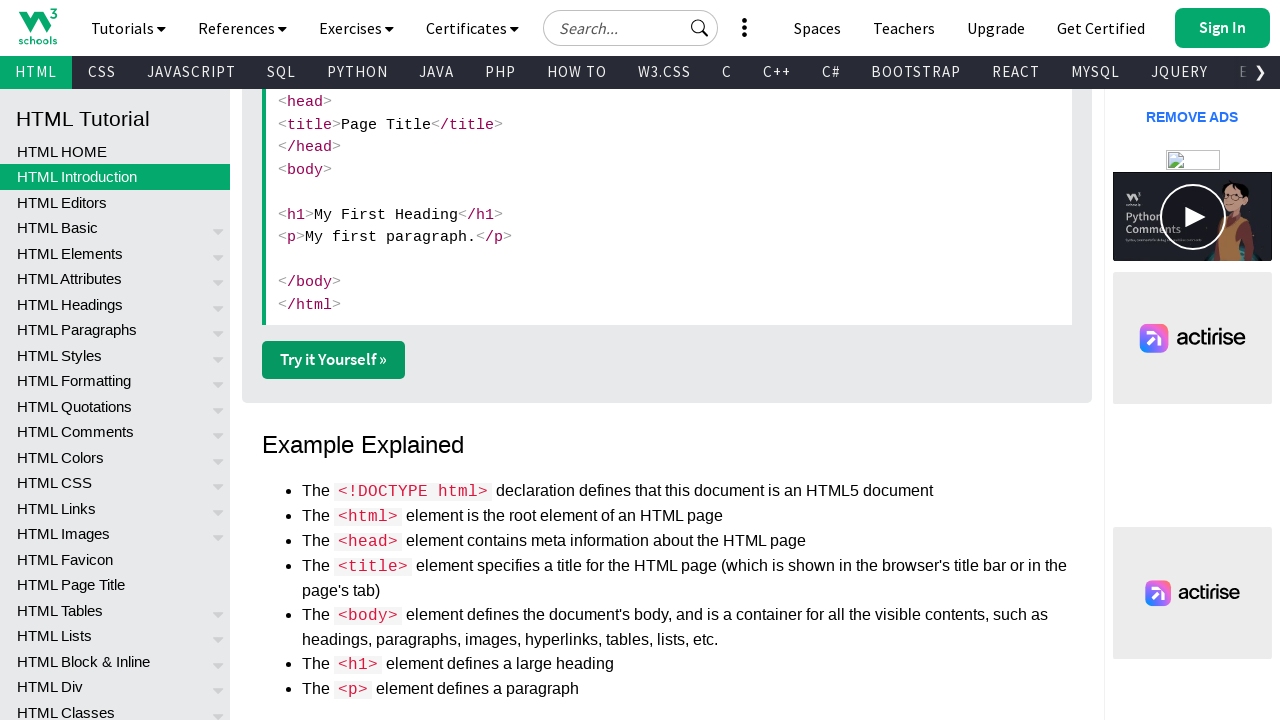